Tests infinite scroll by scrolling to the bottom of the page

Starting URL: http://the-internet.herokuapp.com/infinite_scroll

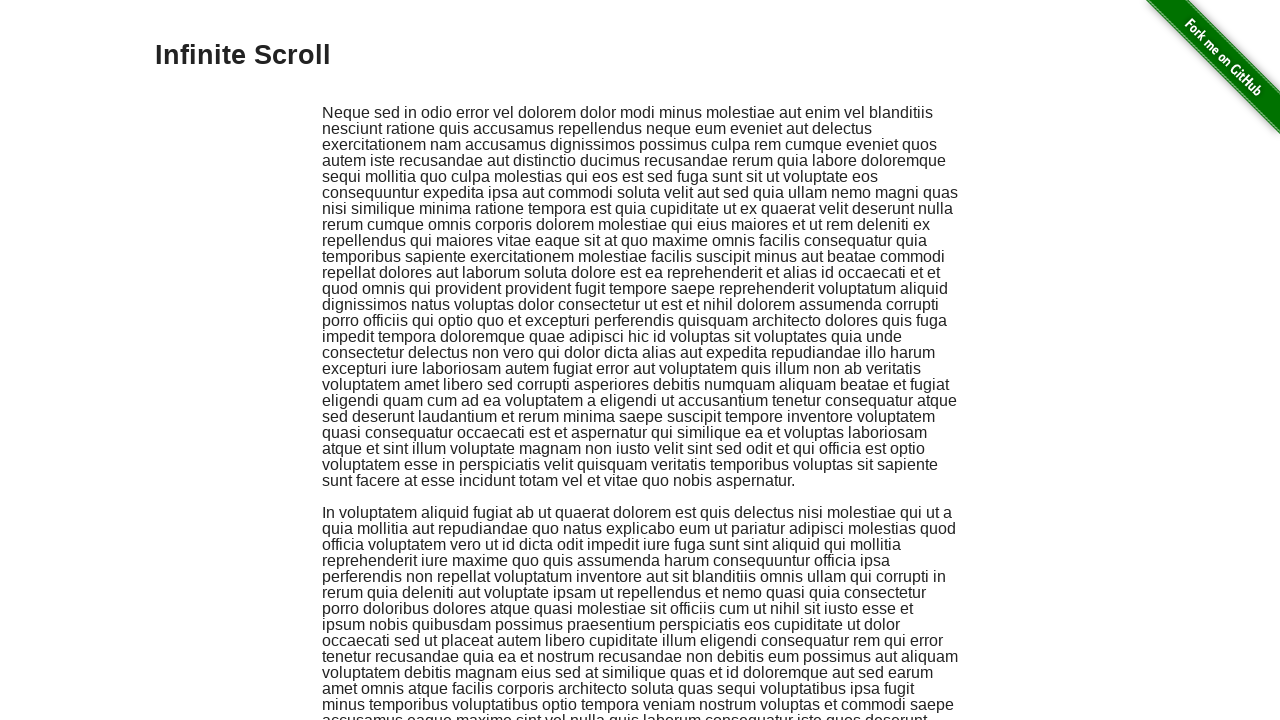

Navigated to infinite scroll page
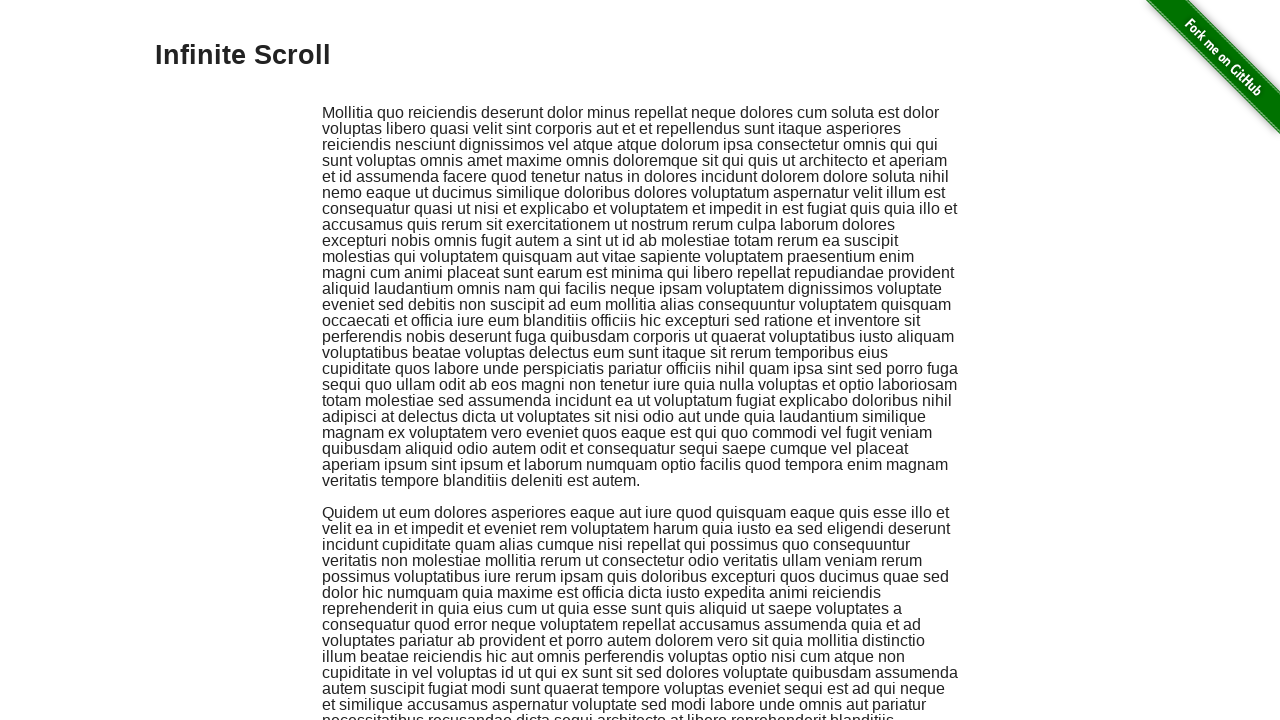

Scrolled to bottom of page
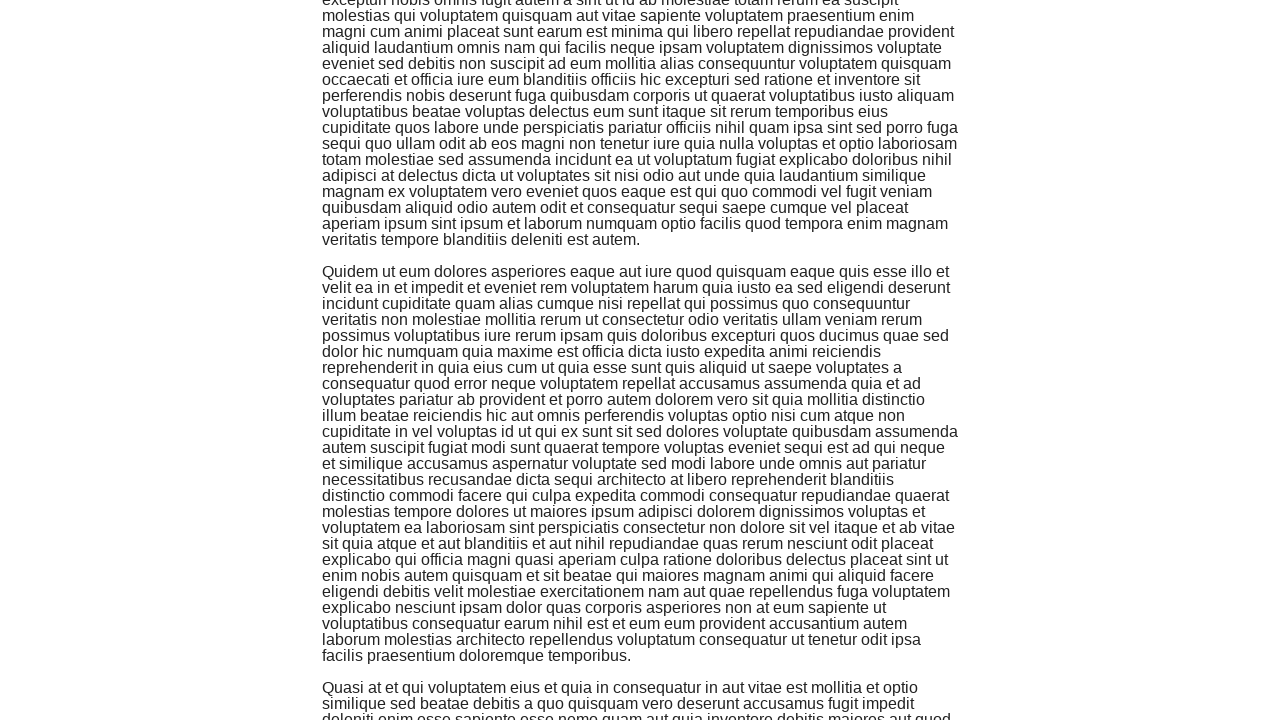

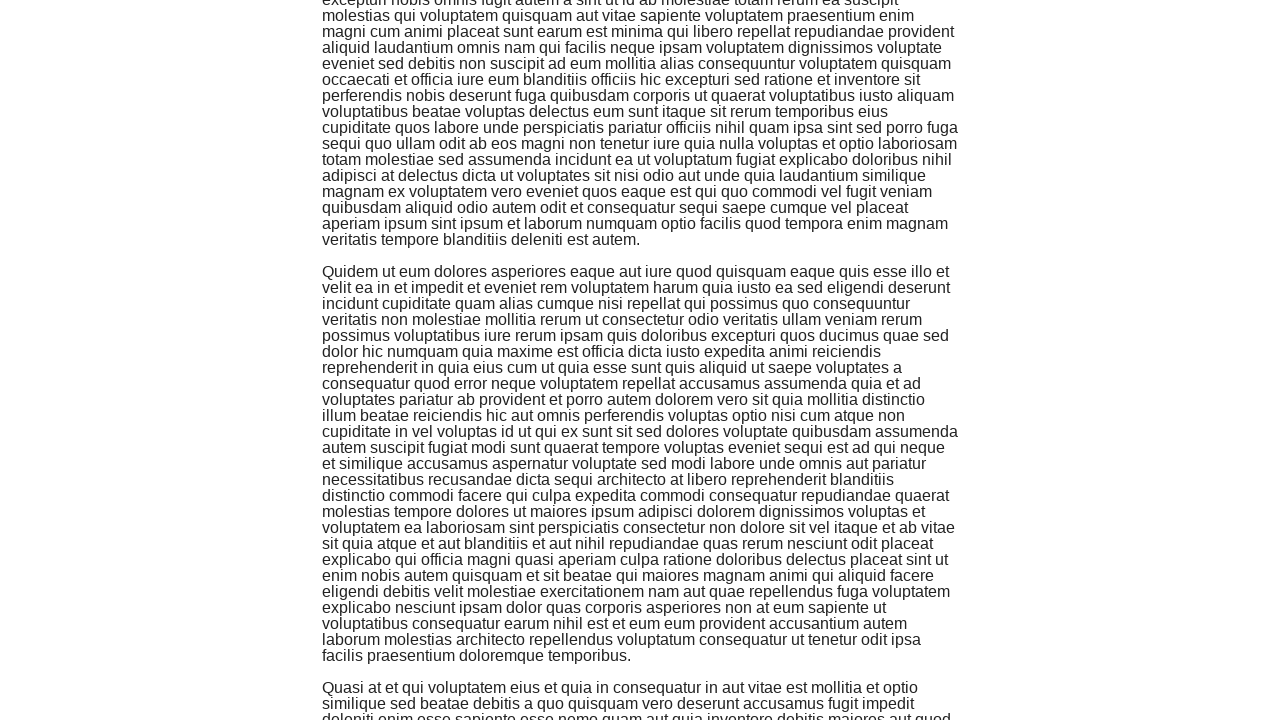